Tests clicking a button with a dynamic ID on the UI Testing Playground. The test clicks the blue primary button multiple times to verify it can be located despite having a dynamically changing ID.

Starting URL: http://uitestingplayground.com/dynamicid

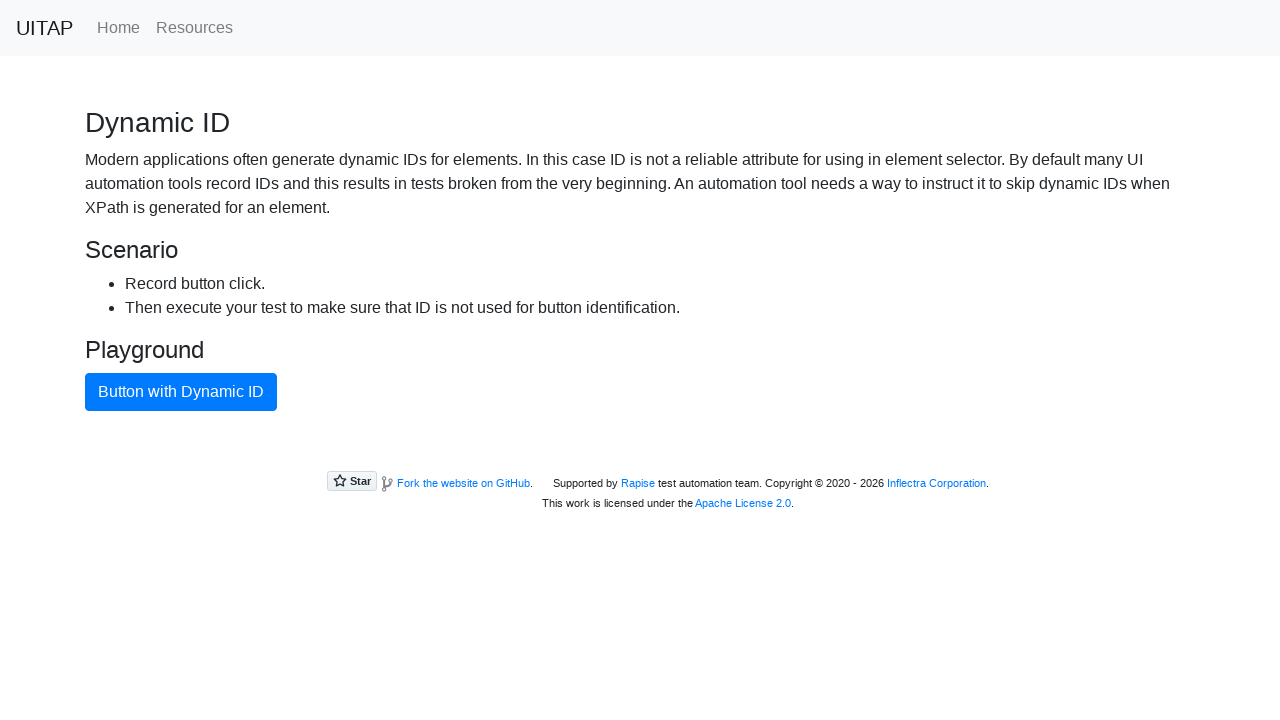

Waited for blue primary button to be present on the page
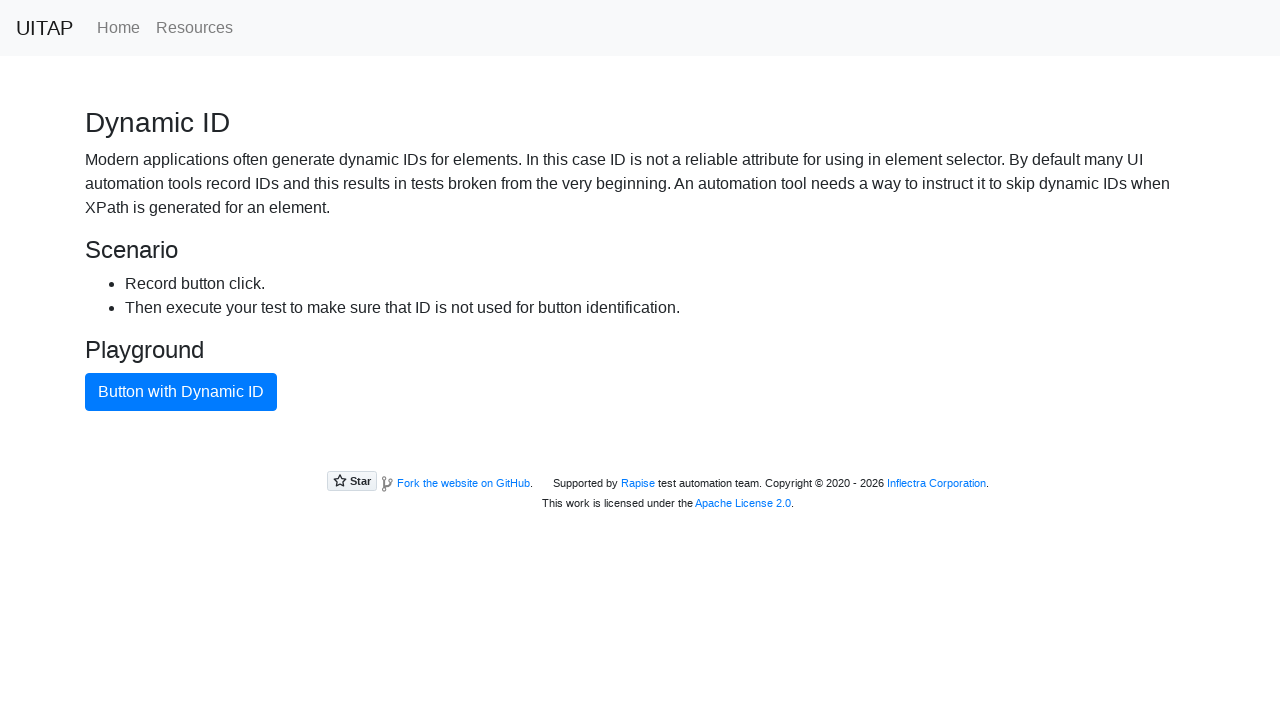

Clicked the blue primary button for the first time at (181, 392) on button.btn.btn-primary
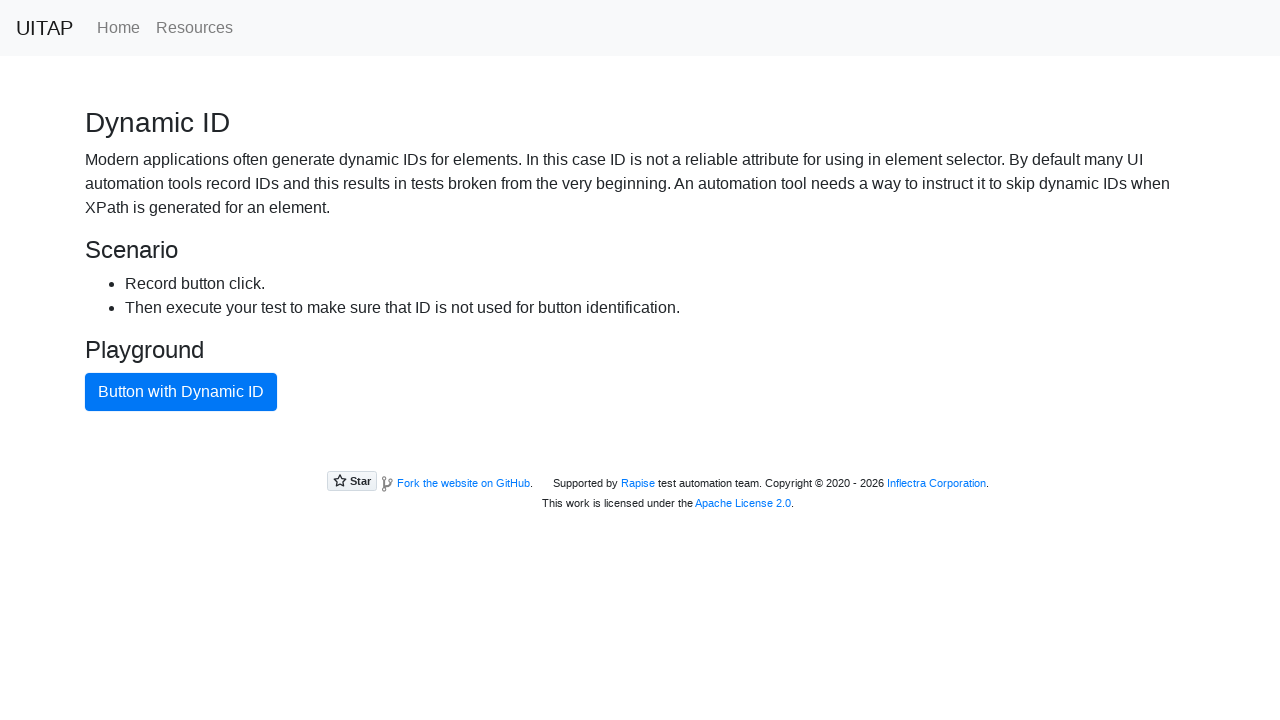

Clicked the blue primary button (dynamic ID test iteration) at (181, 392) on button.btn.btn-primary
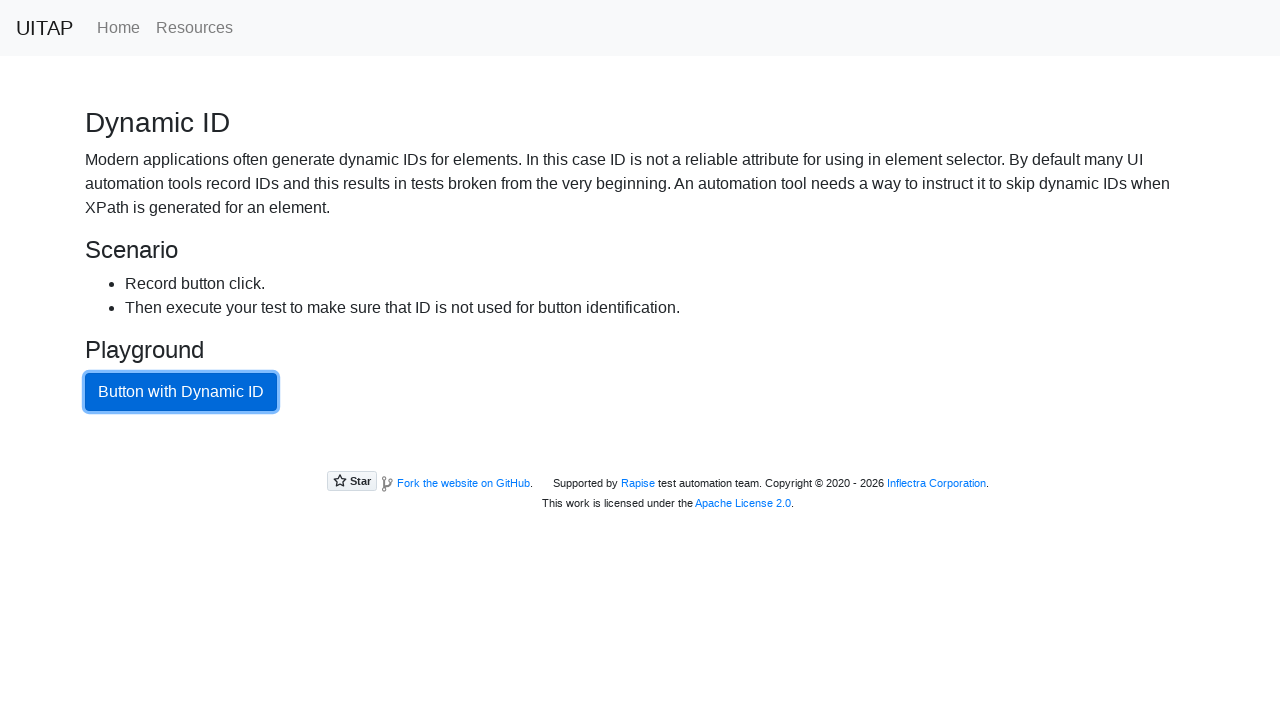

Waited 1 second for UI to respond to button click
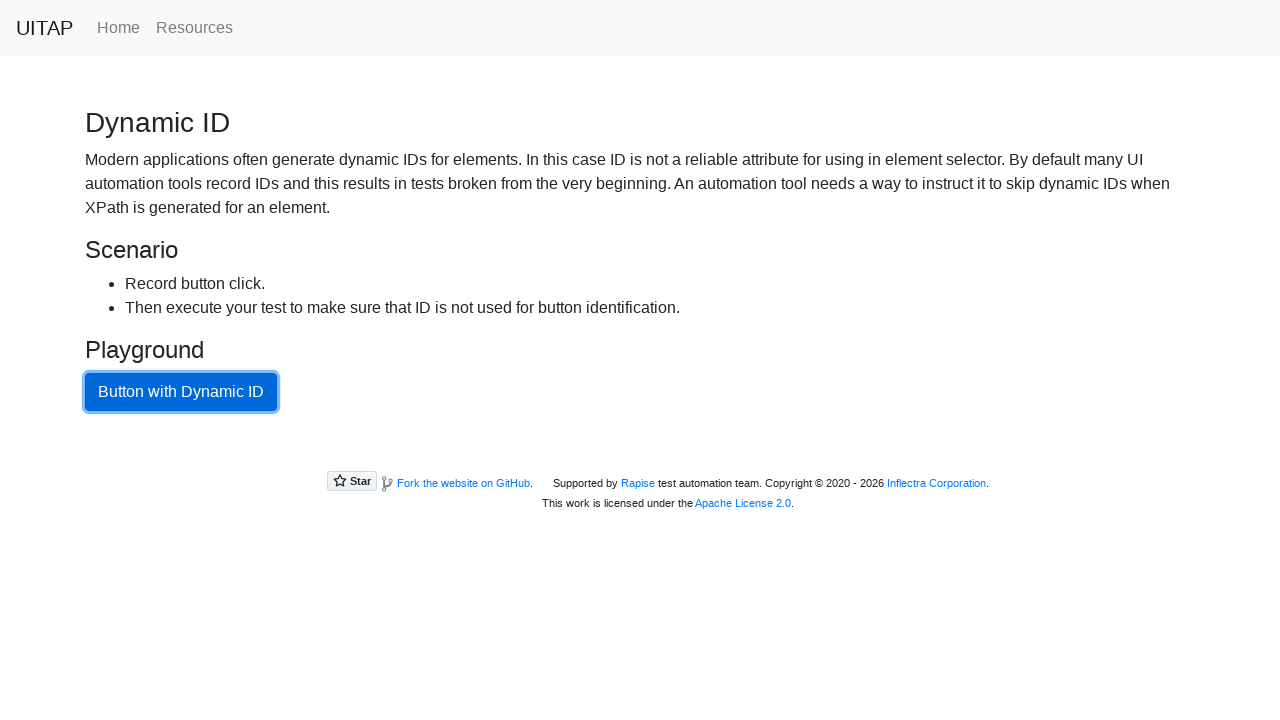

Clicked the blue primary button (dynamic ID test iteration) at (181, 392) on button.btn.btn-primary
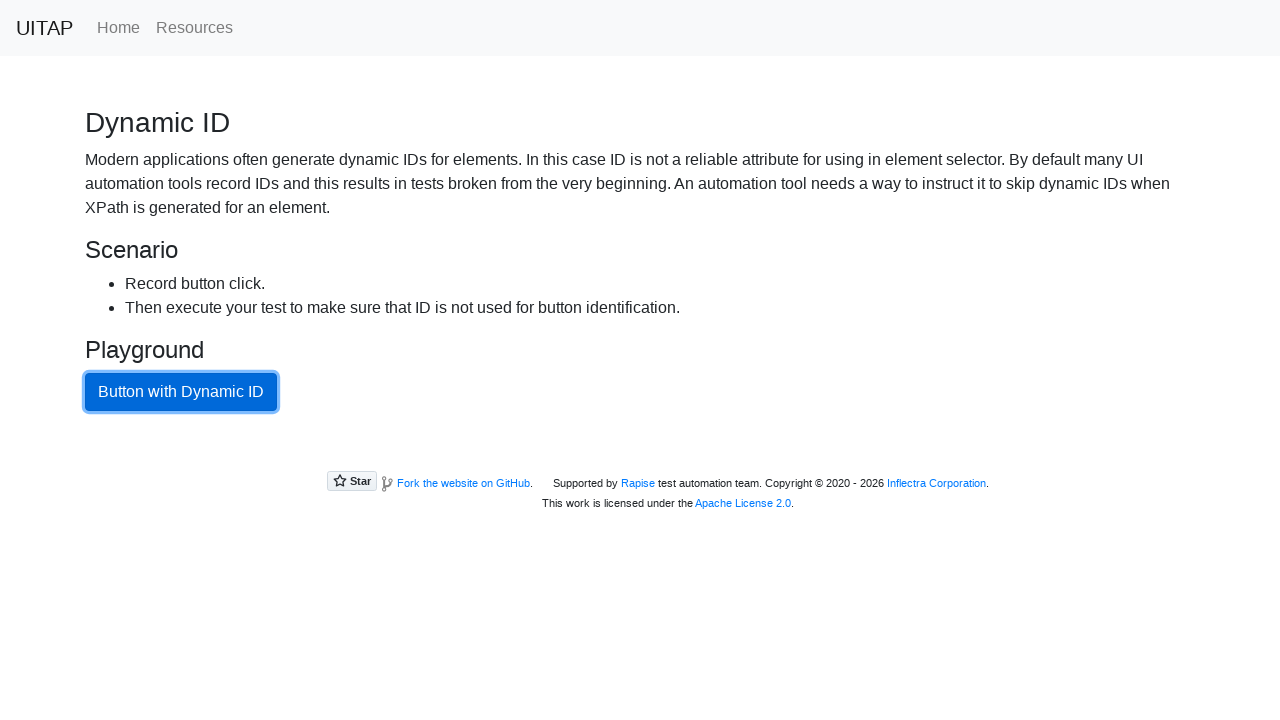

Waited 1 second for UI to respond to button click
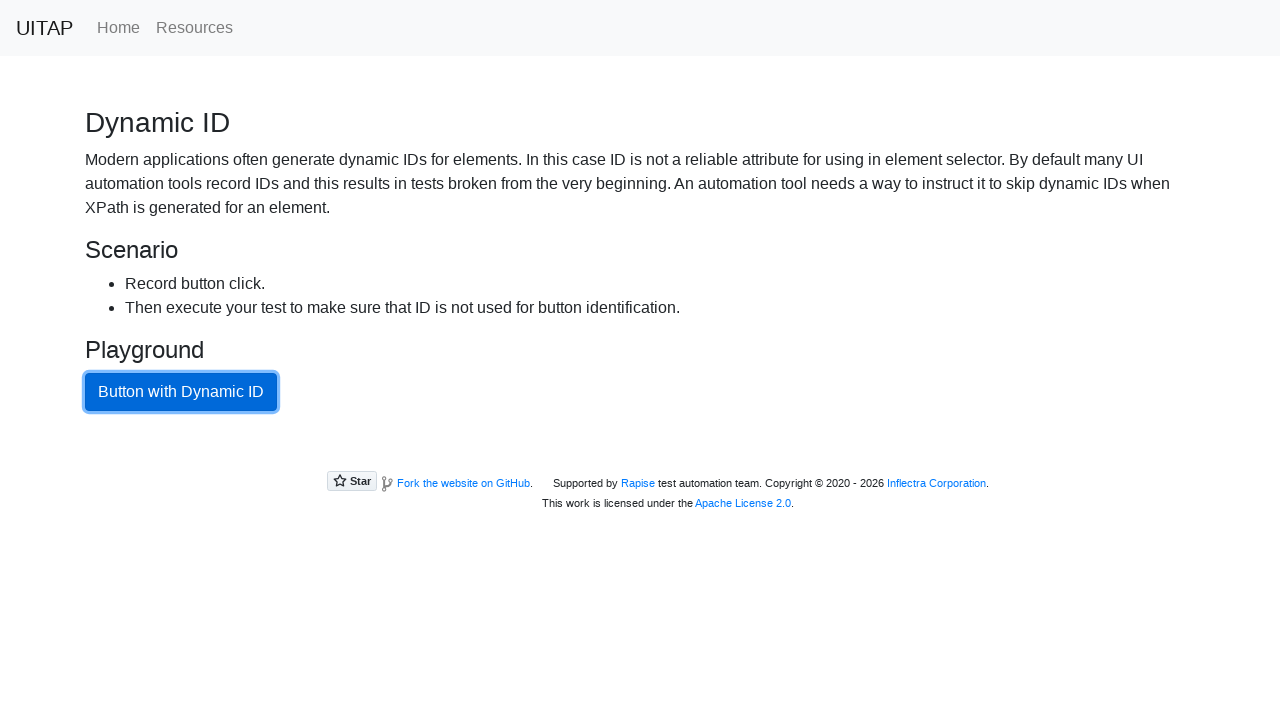

Clicked the blue primary button (dynamic ID test iteration) at (181, 392) on button.btn.btn-primary
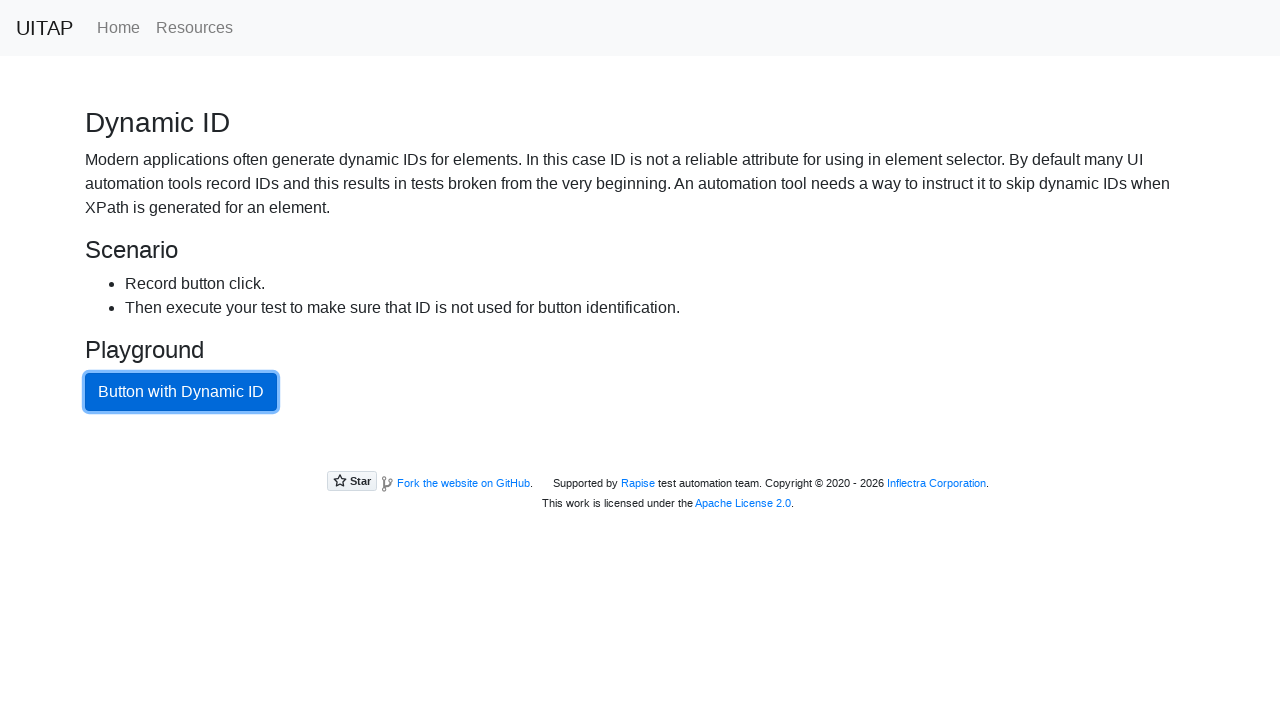

Waited 1 second for UI to respond to button click
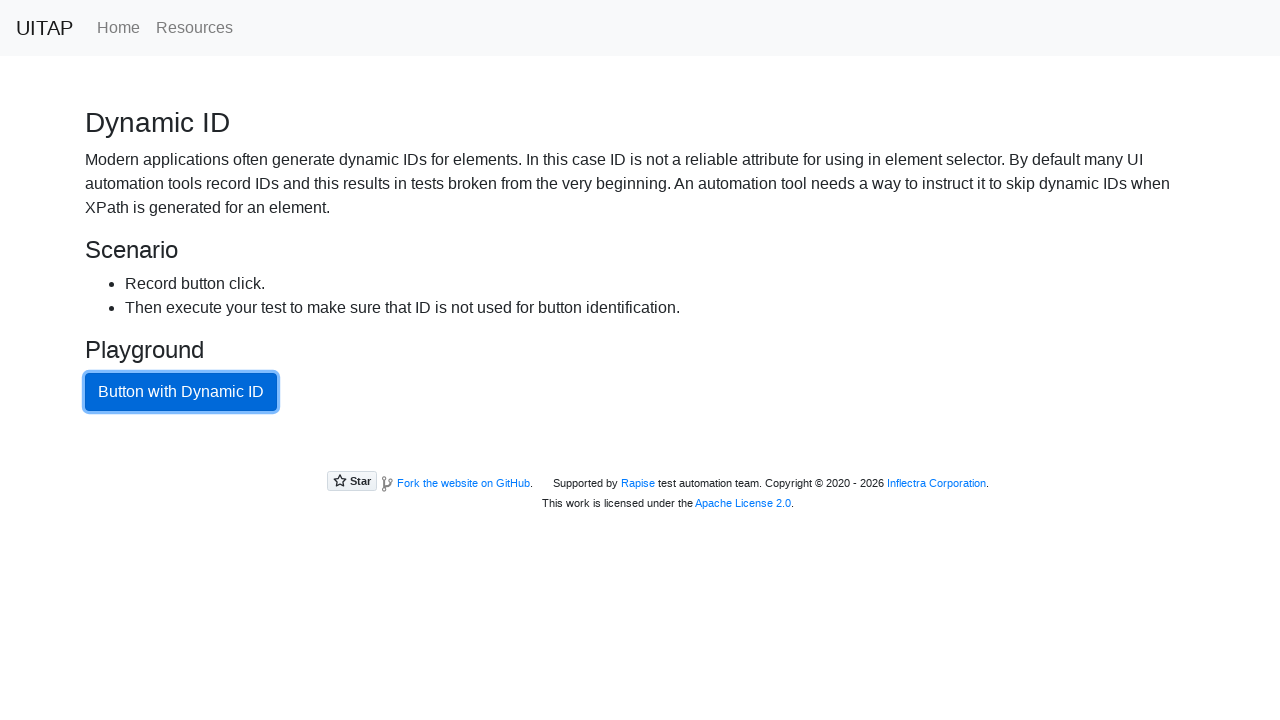

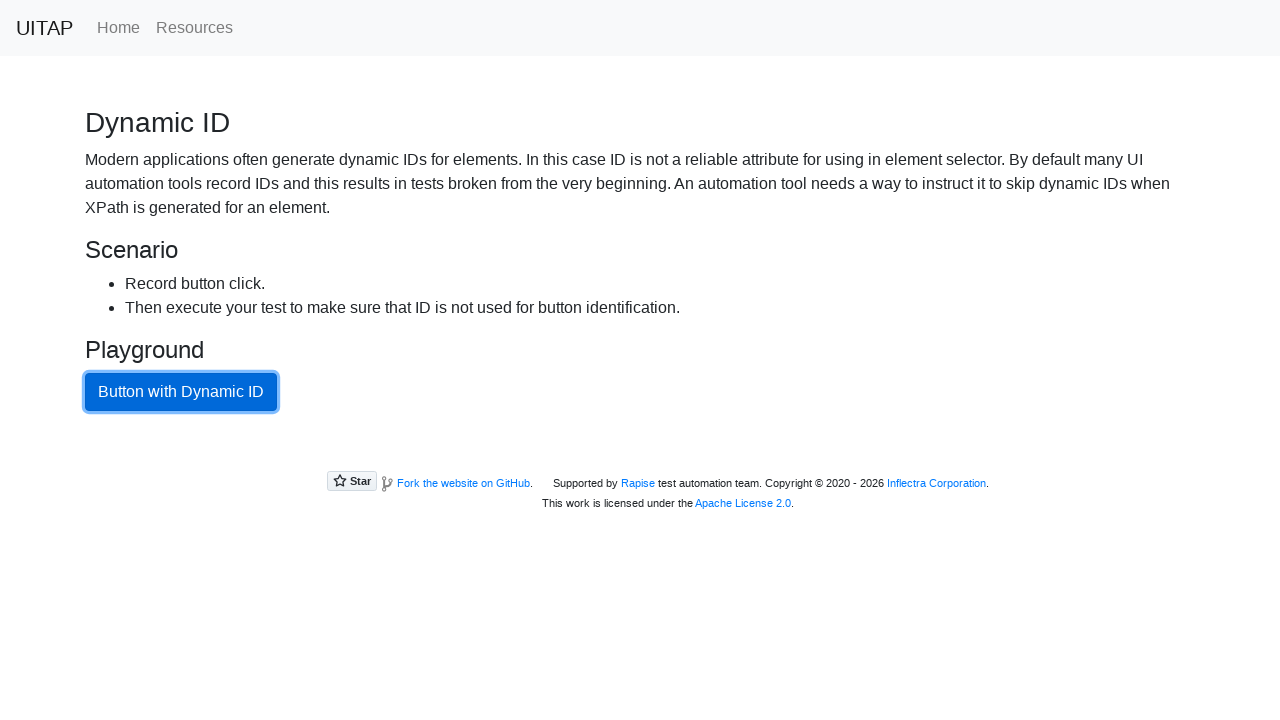